Tests a todo application by checking off two todo items, adding a new todo item with text, verifying it was added, and then archiving completed todos.

Starting URL: http://crossbrowsertesting.github.io/todo-app.html

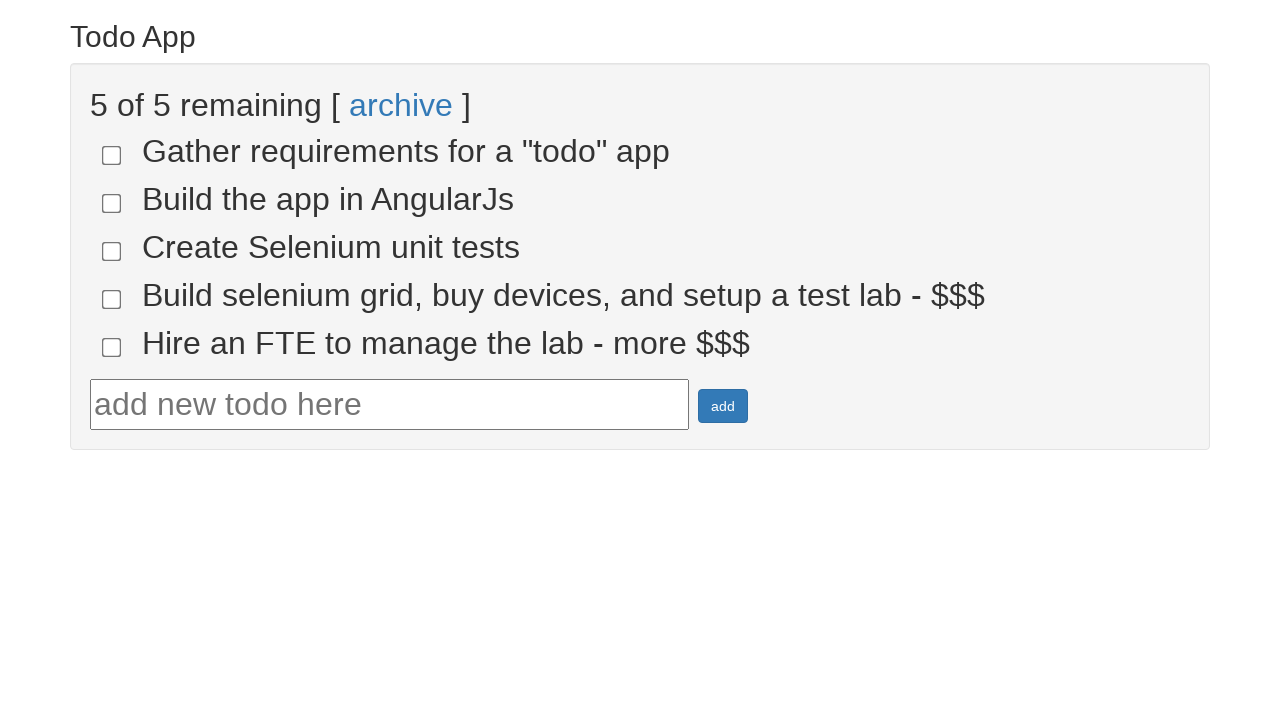

Checked the 4th todo item checkbox at (112, 299) on input[name='todo-4']
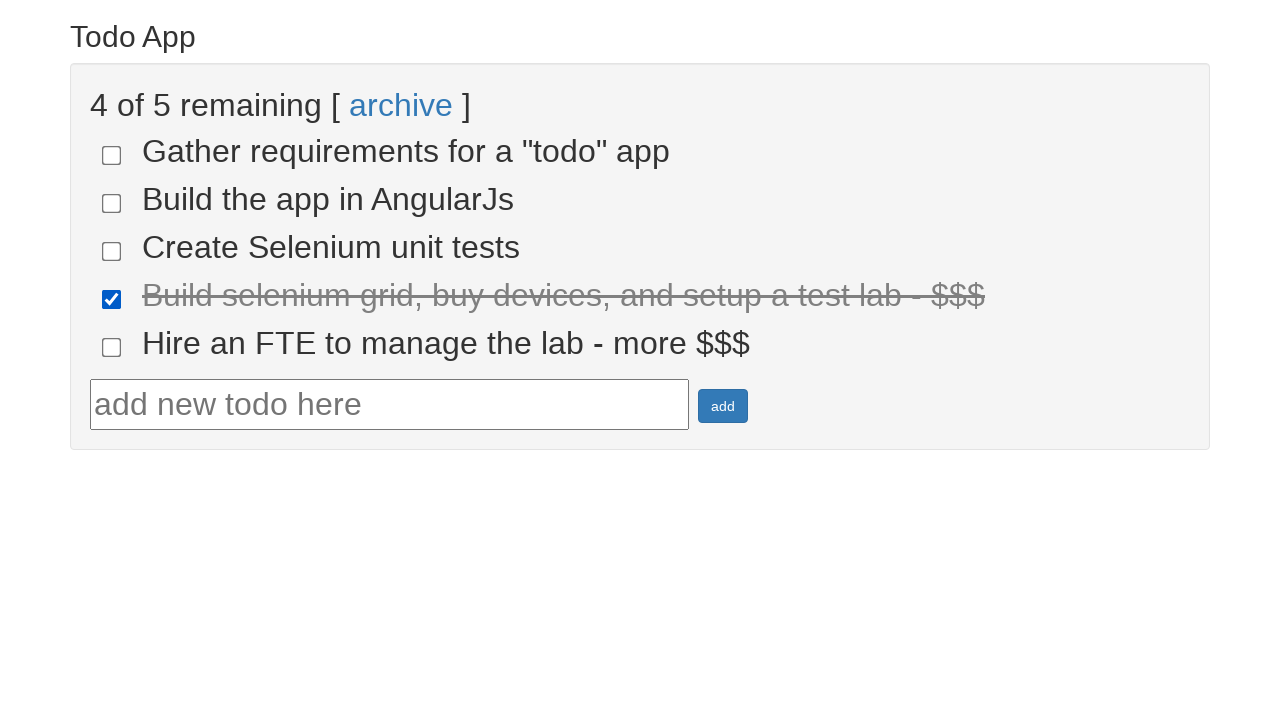

Checked the 5th todo item checkbox at (112, 347) on input[name='todo-5']
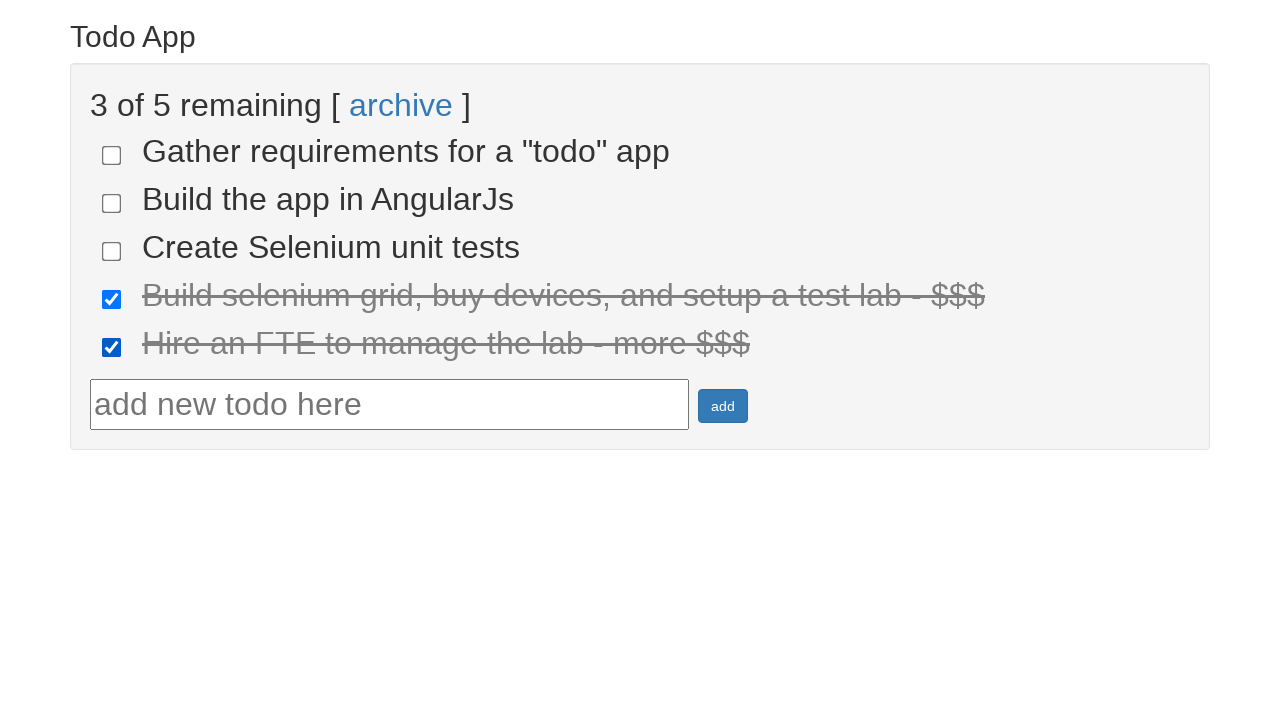

Verified 2 items are marked as done
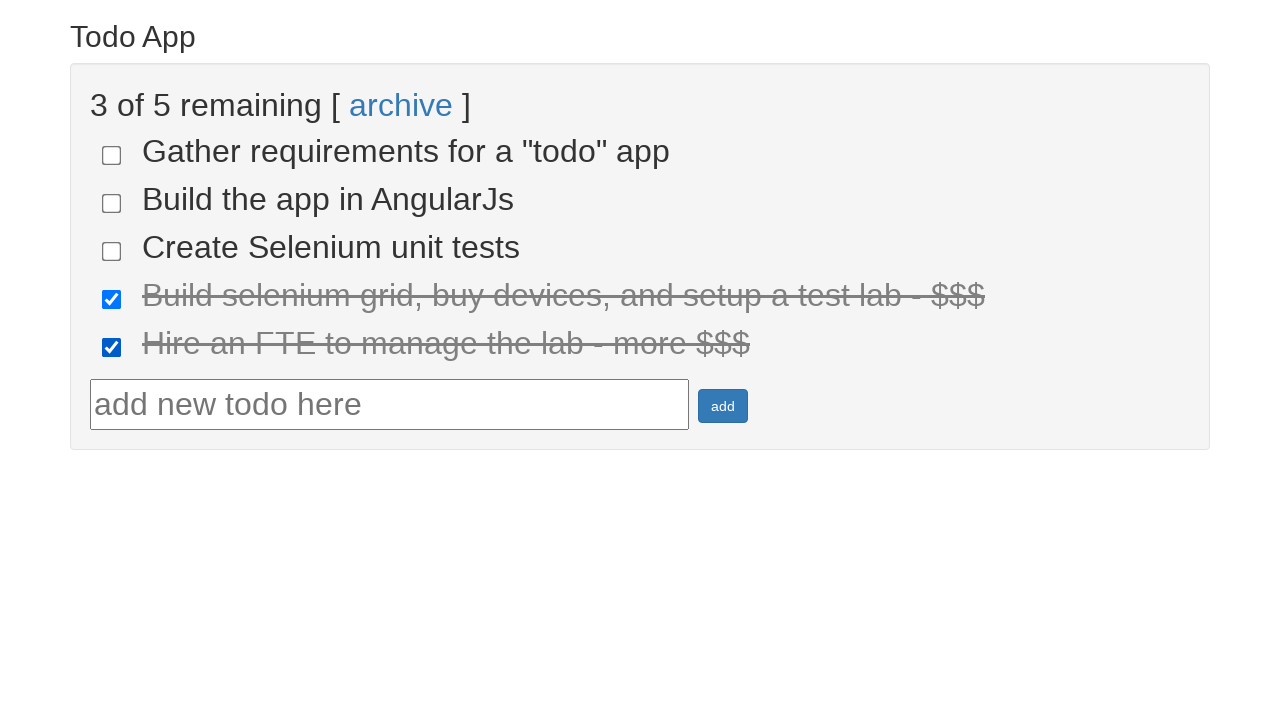

Filled todo text field with 'Run your first Selenium Test' on #todotext
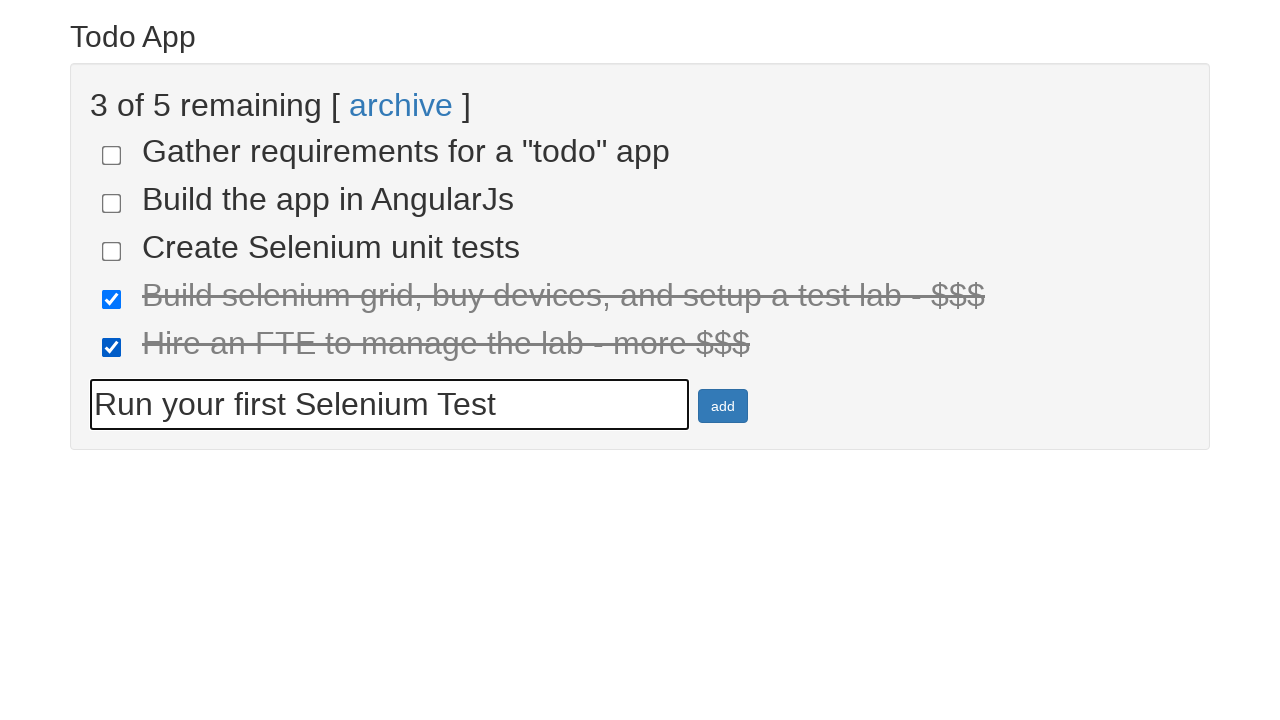

Clicked add button to create new todo item at (723, 406) on #addbutton
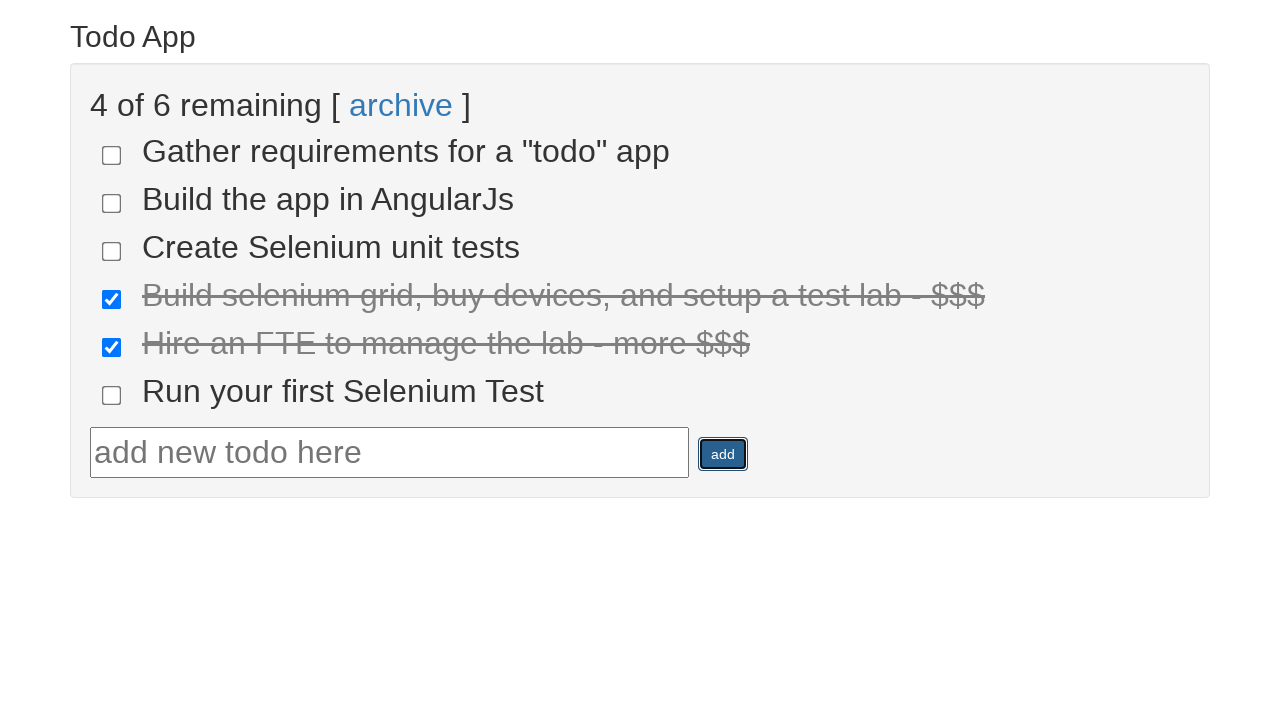

Verified new todo item 'Run your first Selenium Test' was added
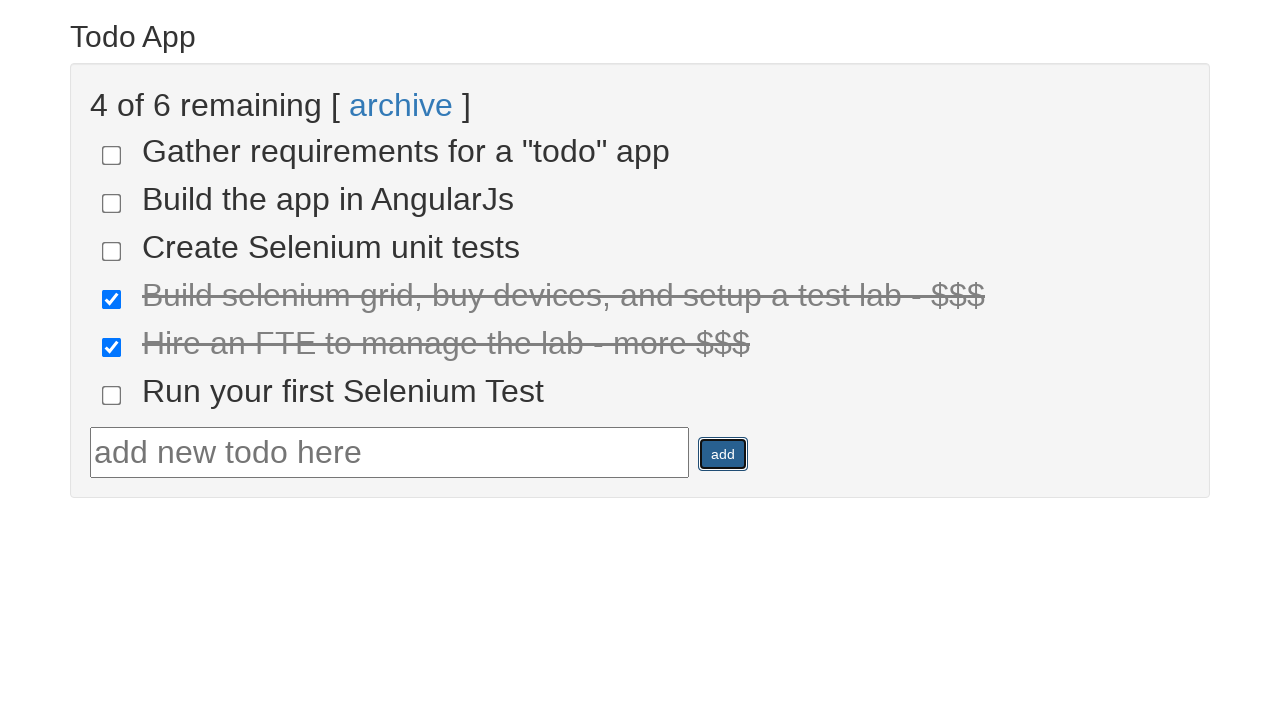

Clicked archive link to archive completed todos at (401, 105) on text=archive
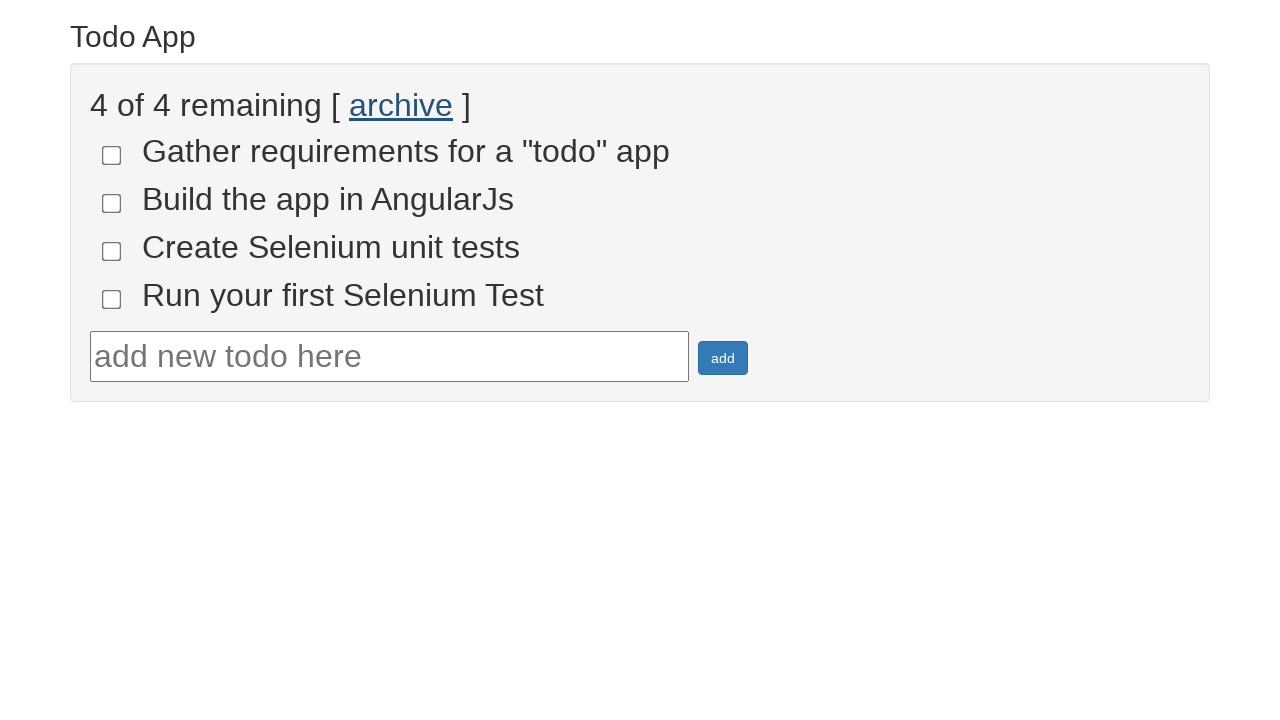

Verified 4 items remain as not done after archiving
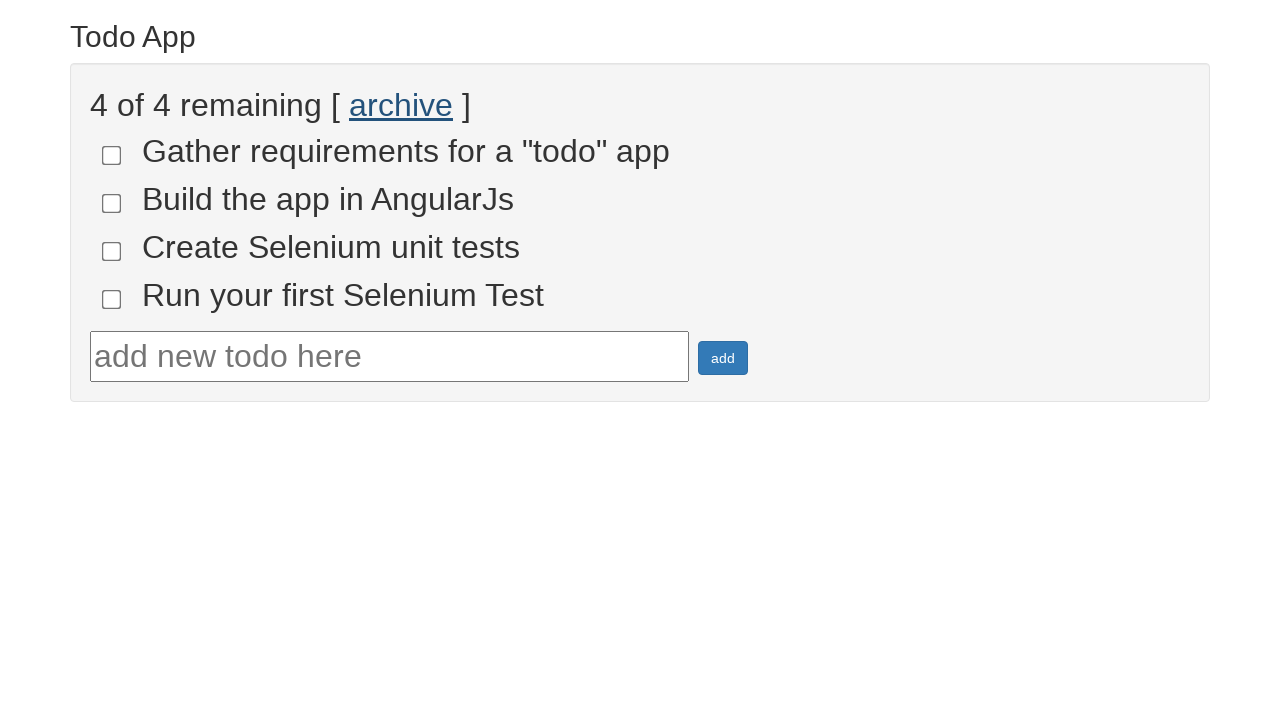

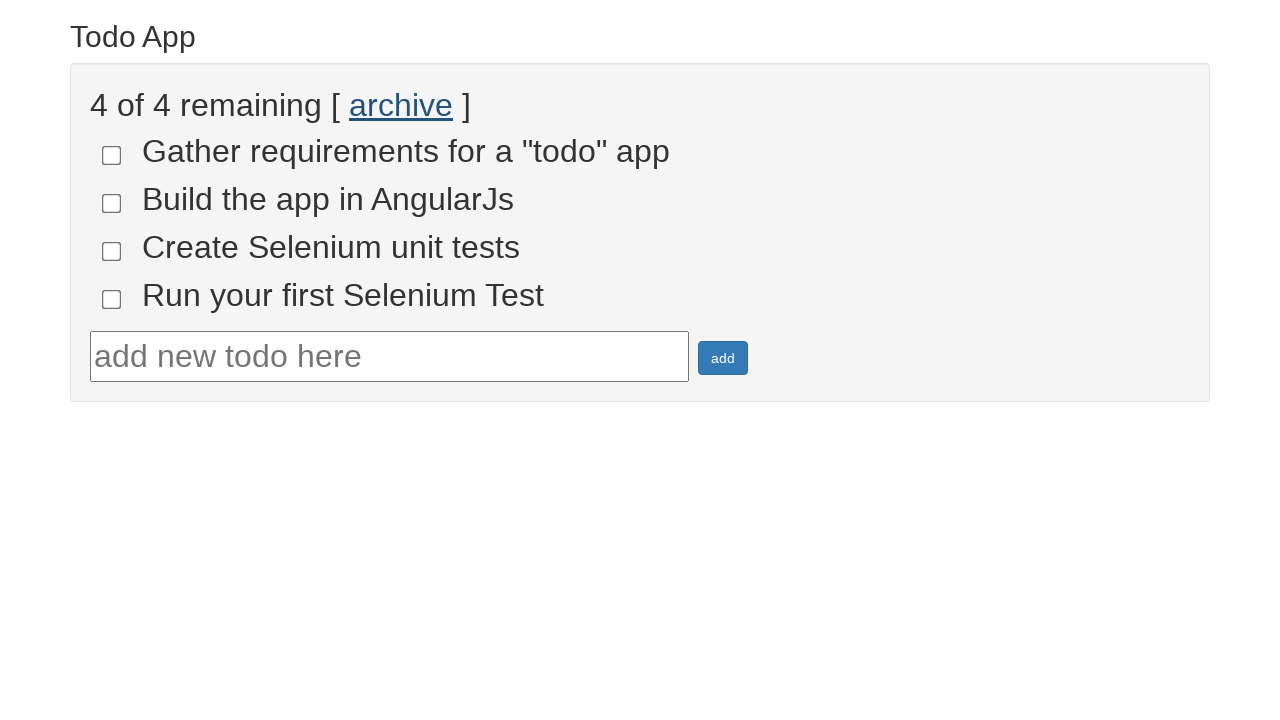